Tests that new todo items are appended to the bottom of the list and the count displays correctly

Starting URL: https://demo.playwright.dev/todomvc

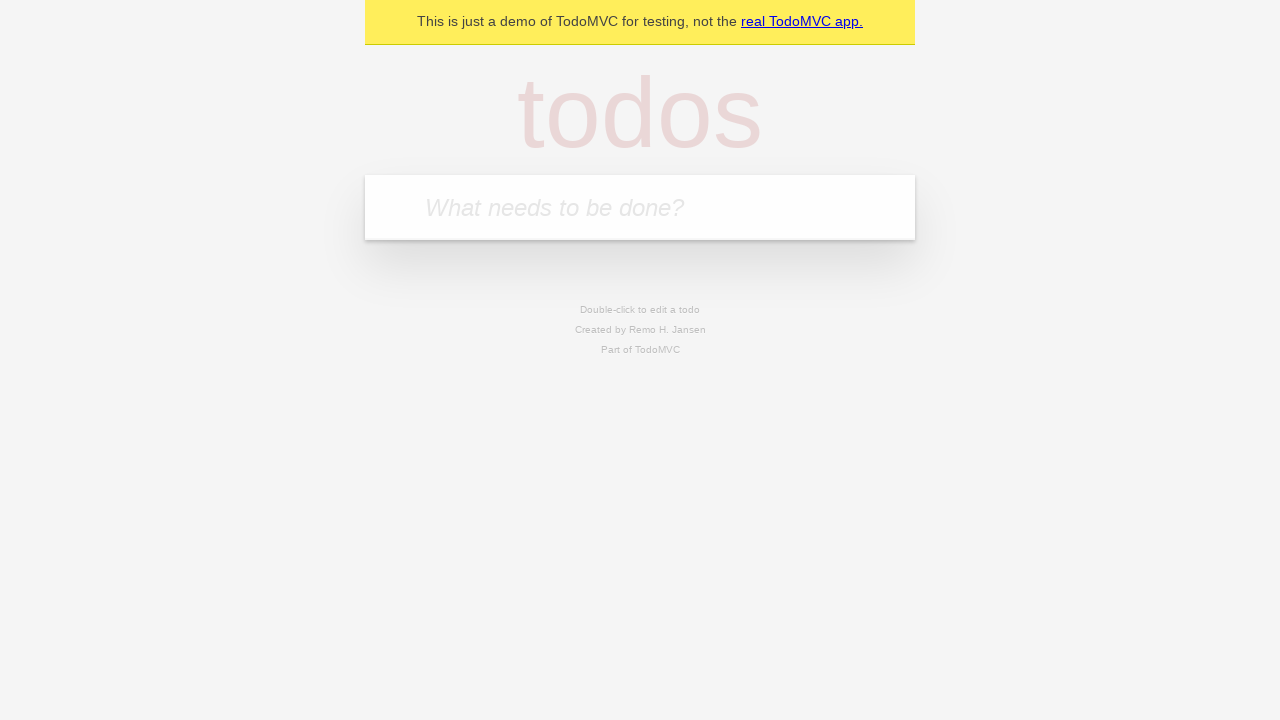

Located the 'What needs to be done?' input field
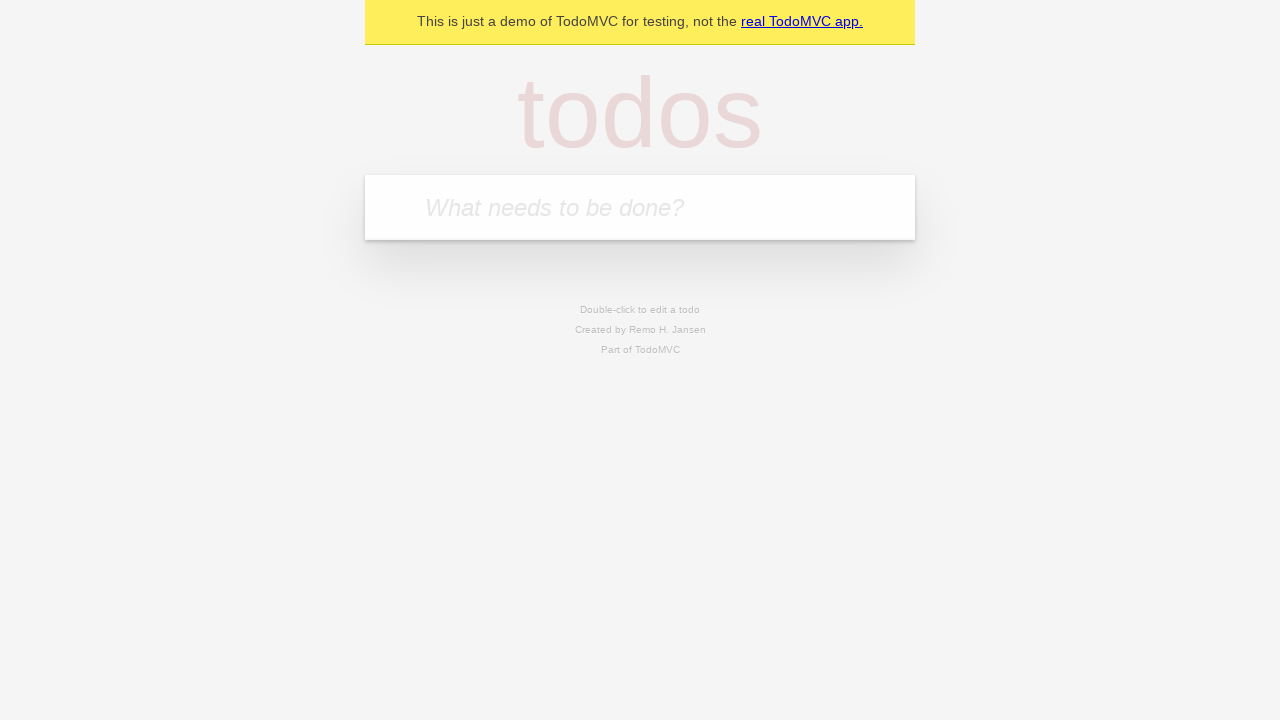

Filled input field with 'buy some cheese' on internal:attr=[placeholder="What needs to be done?"i]
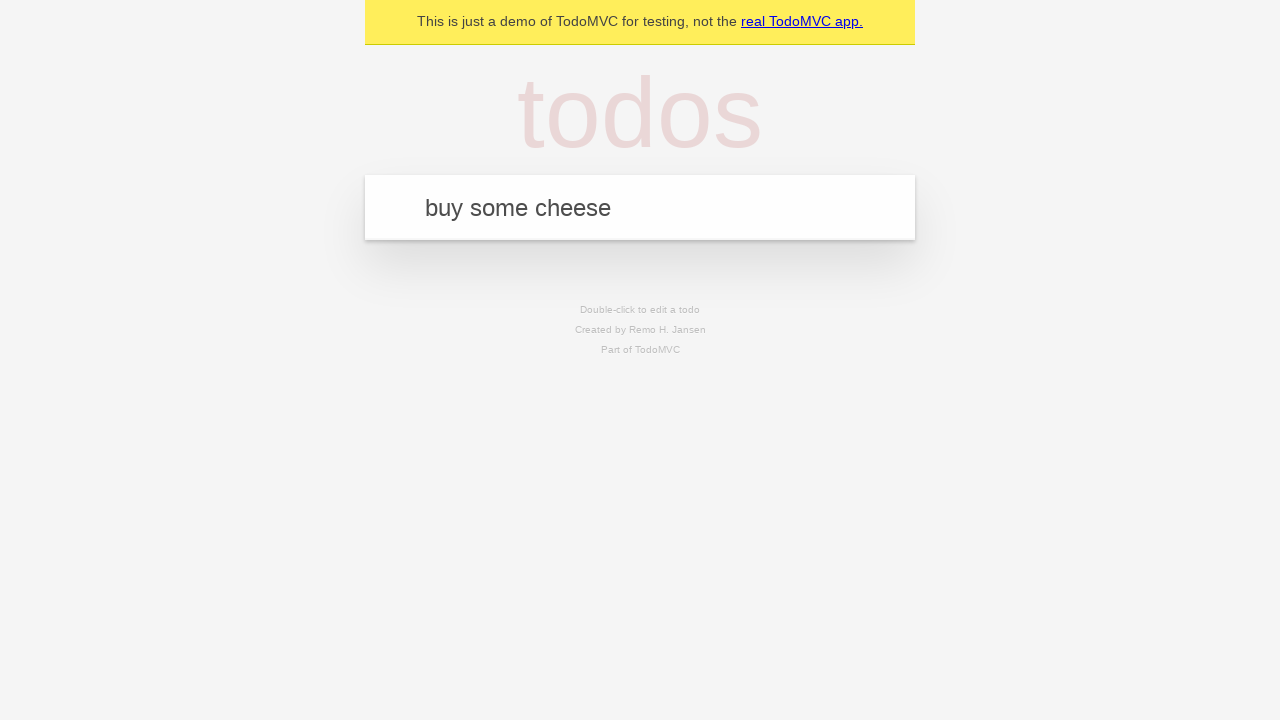

Pressed Enter to add 'buy some cheese' to the todo list on internal:attr=[placeholder="What needs to be done?"i]
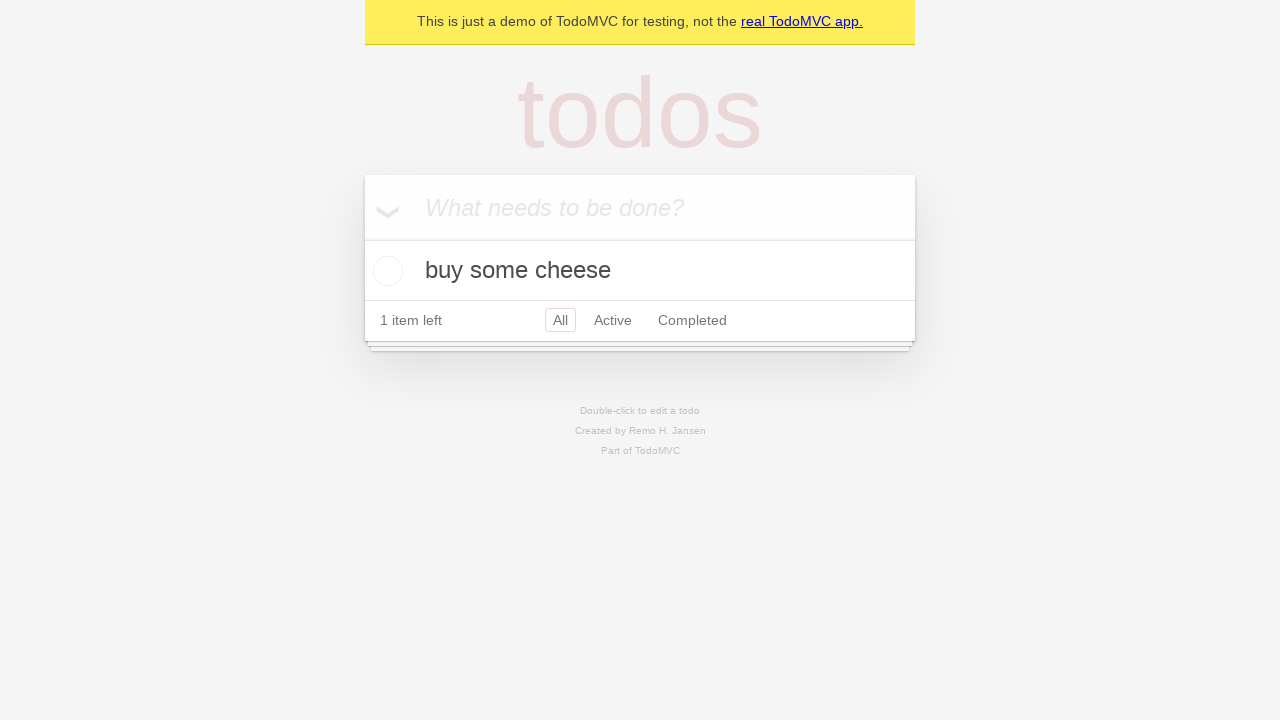

Filled input field with 'feed the cat' on internal:attr=[placeholder="What needs to be done?"i]
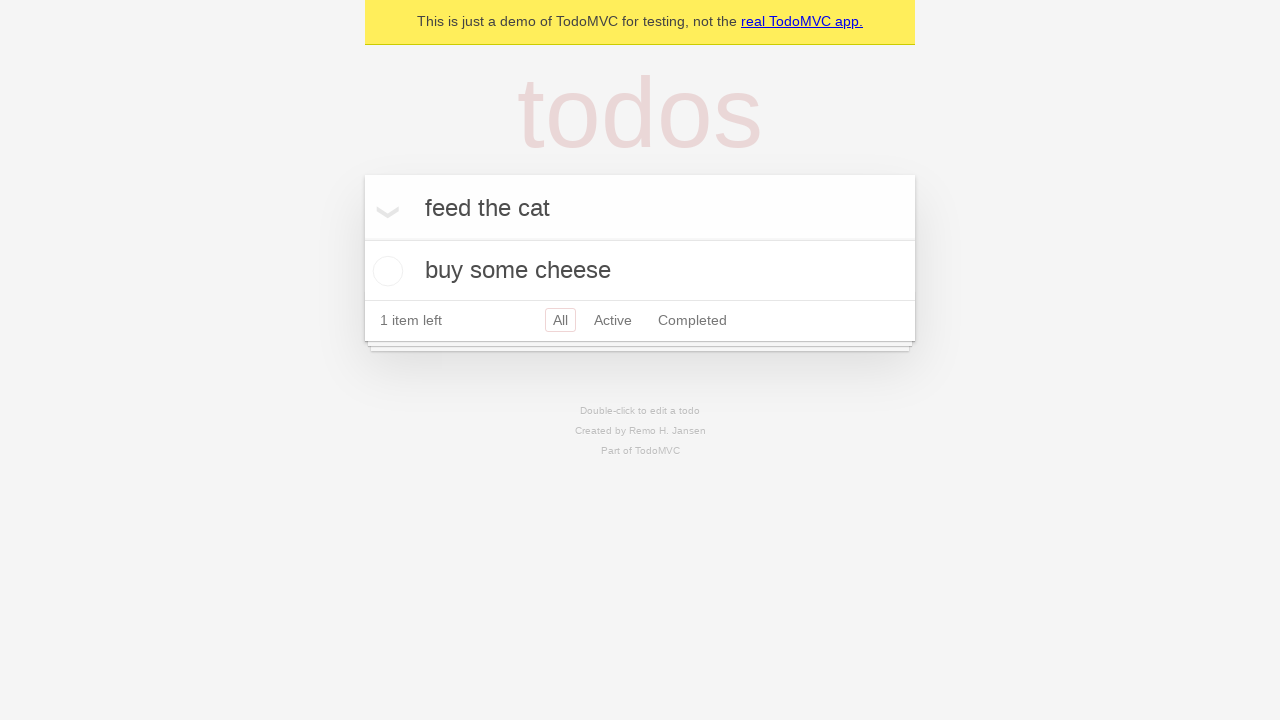

Pressed Enter to add 'feed the cat' to the todo list on internal:attr=[placeholder="What needs to be done?"i]
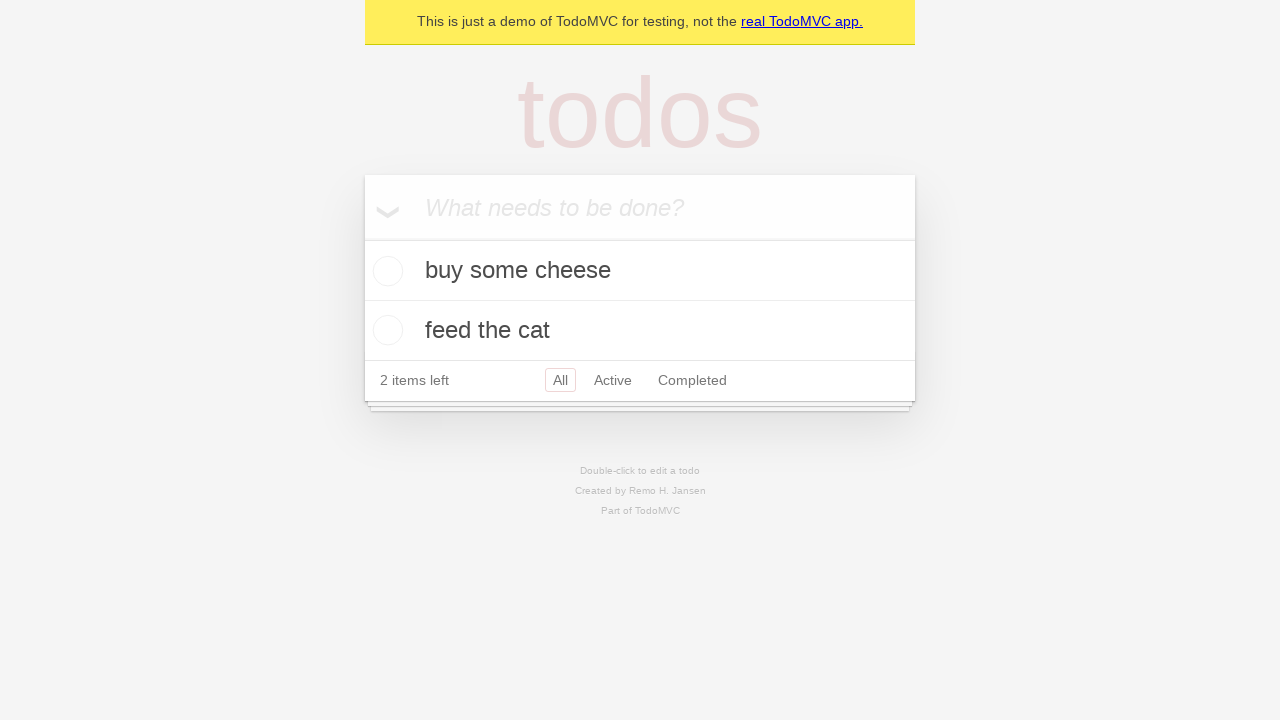

Filled input field with 'book a doctors appointment' on internal:attr=[placeholder="What needs to be done?"i]
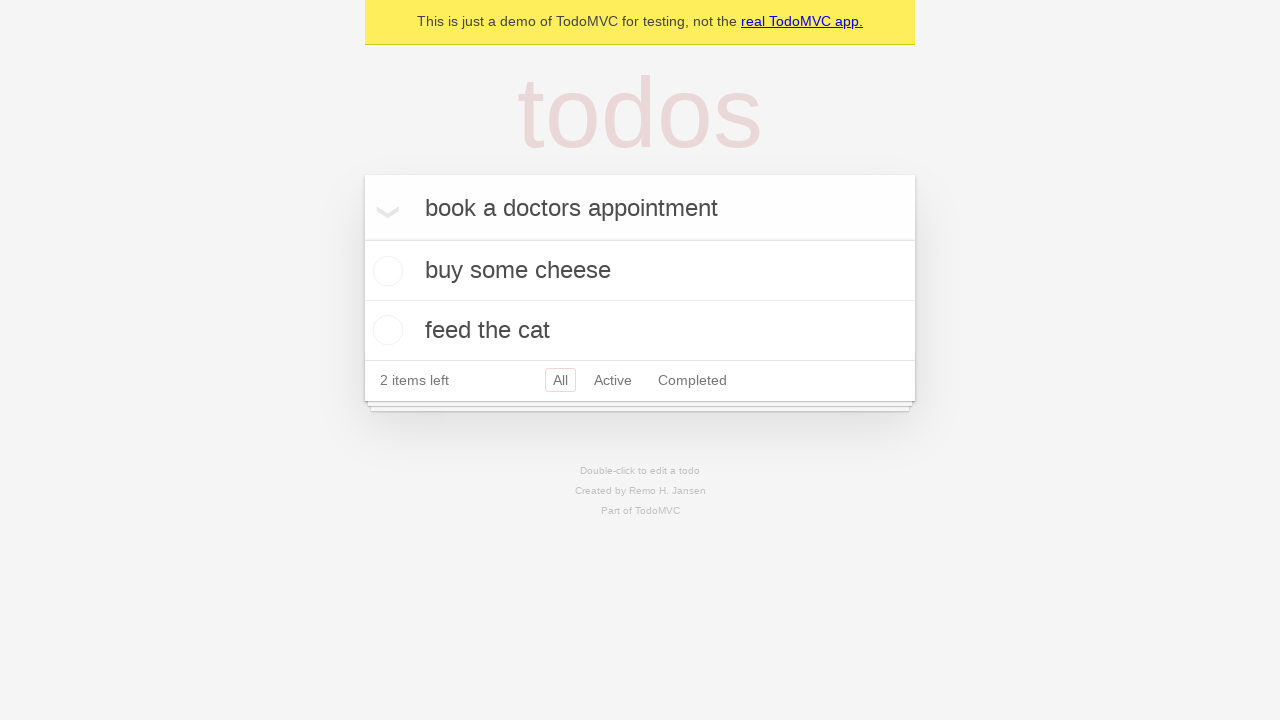

Pressed Enter to add 'book a doctors appointment' to the todo list on internal:attr=[placeholder="What needs to be done?"i]
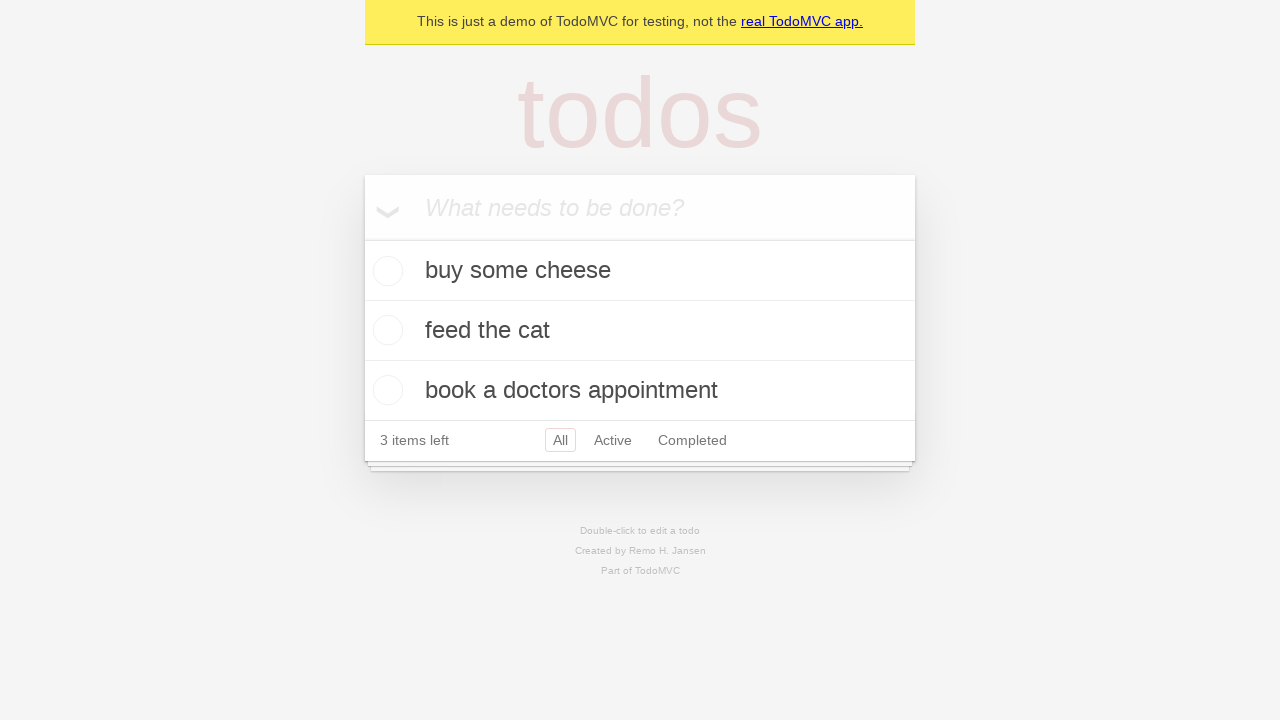

Todo count element loaded, confirming all items were added to the list
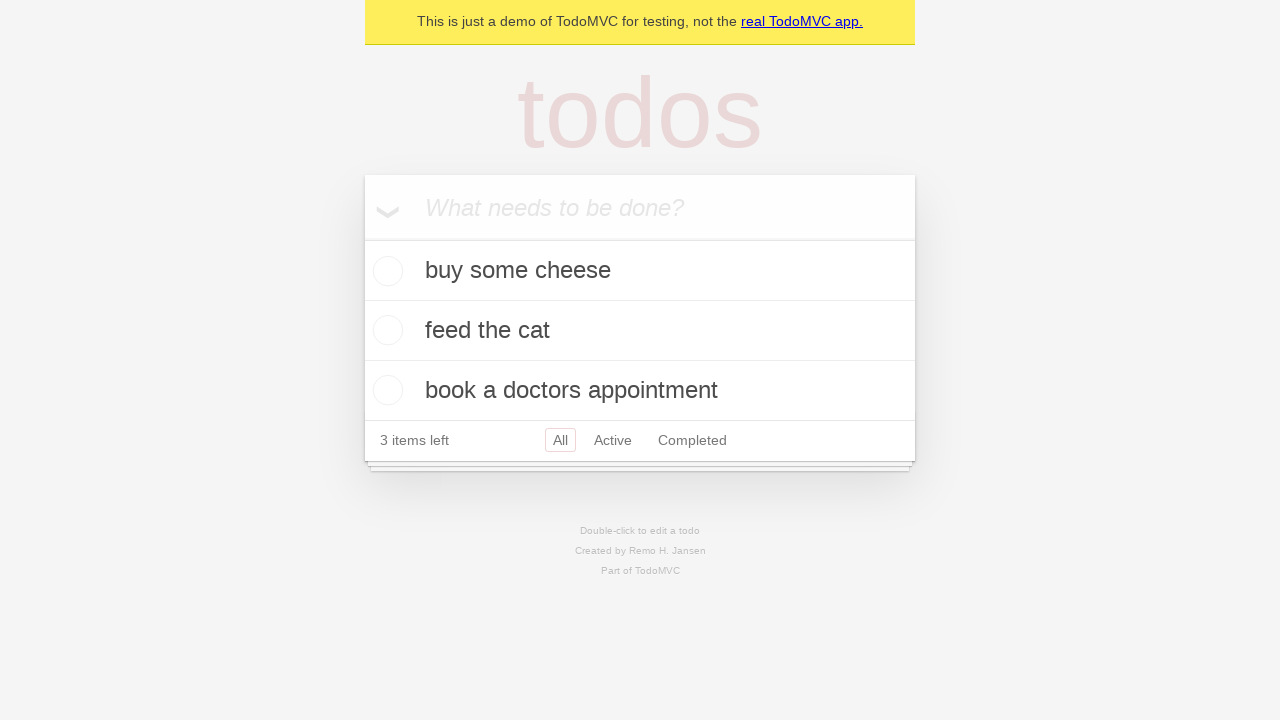

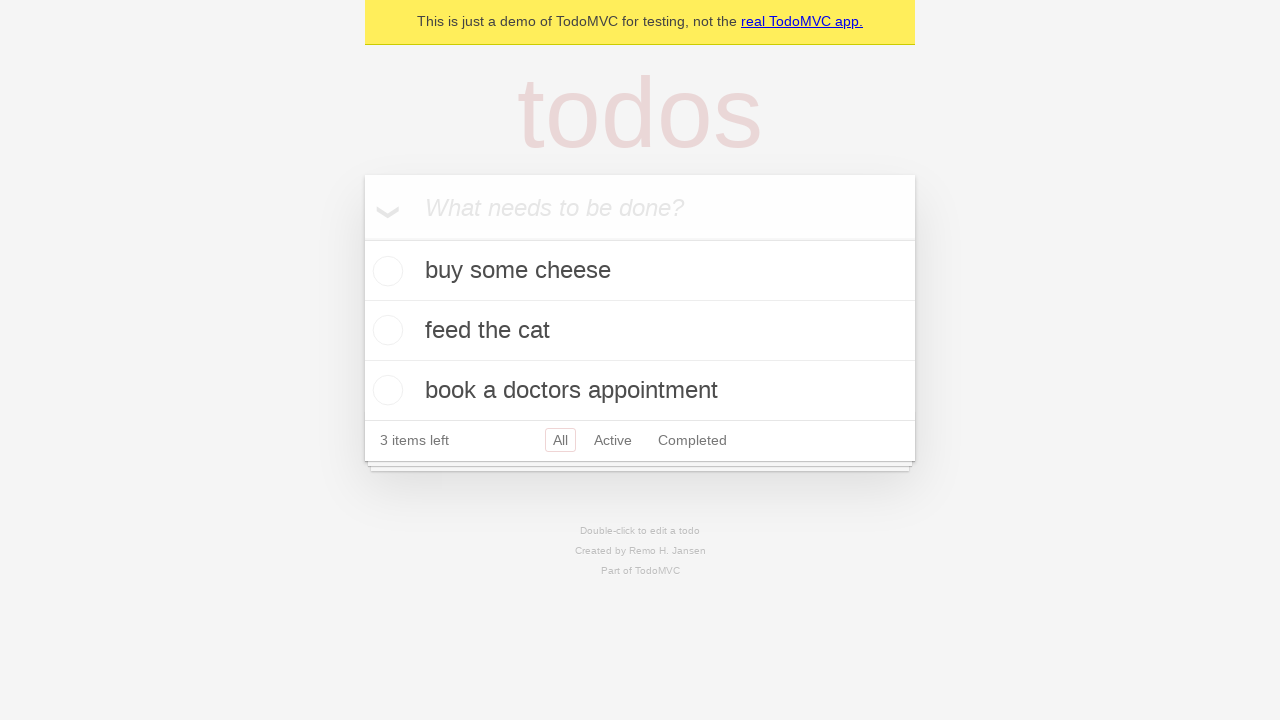